Tests JavaScript alert handling by clicking a button that triggers an alert and then dismissing the alert dialog

Starting URL: https://testautomationpractice.blogspot.com/

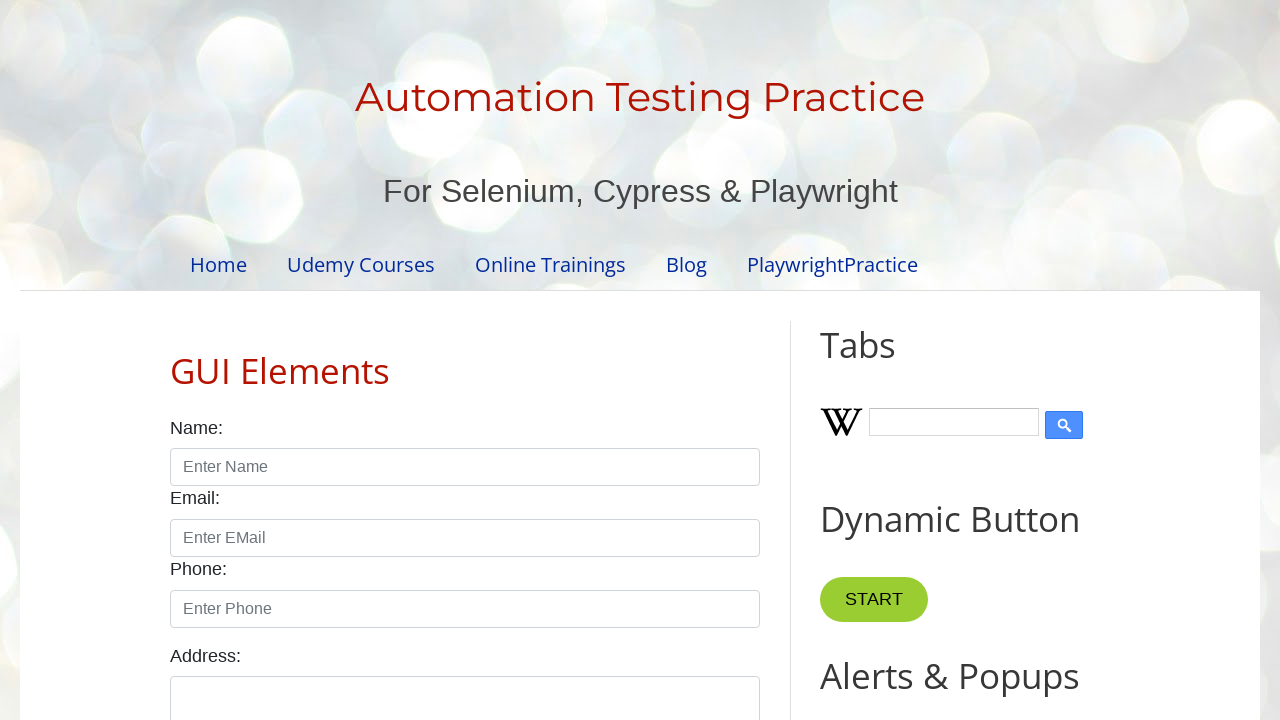

Set up dialog handler to dismiss alerts
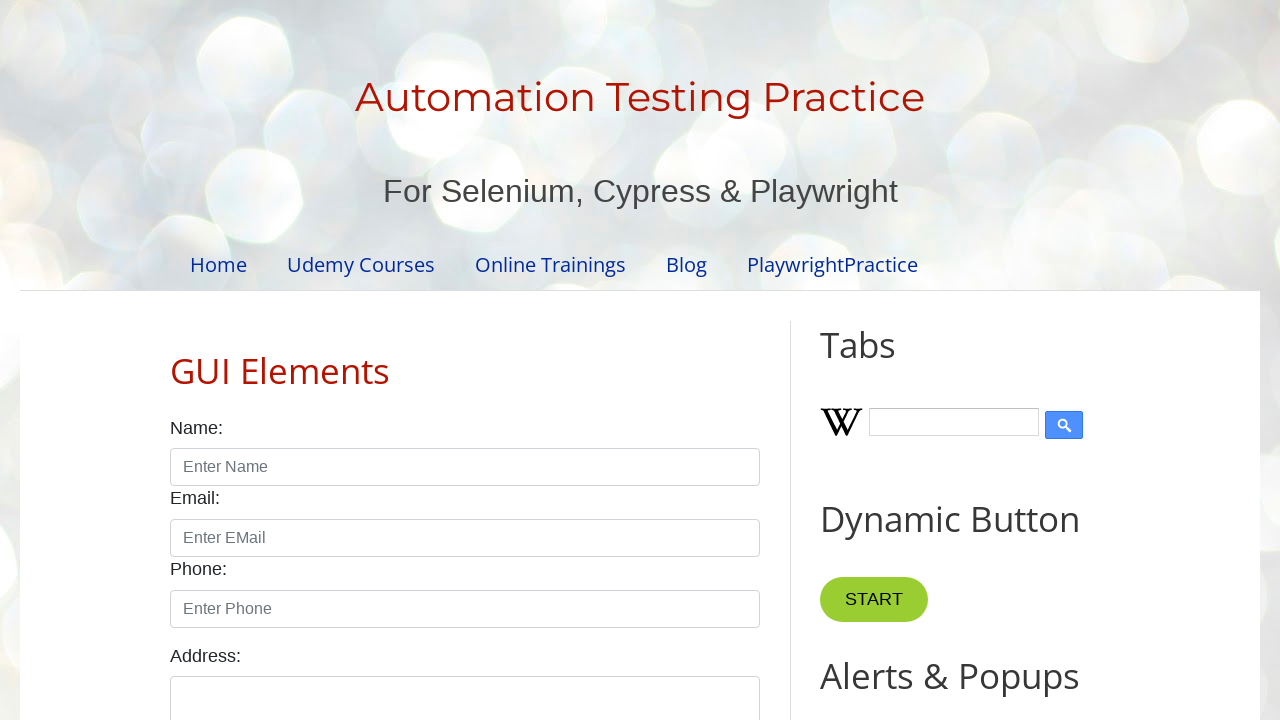

Clicked button that triggers JavaScript alert at (888, 361) on xpath=//*[@id='HTML9']/div[1]/button
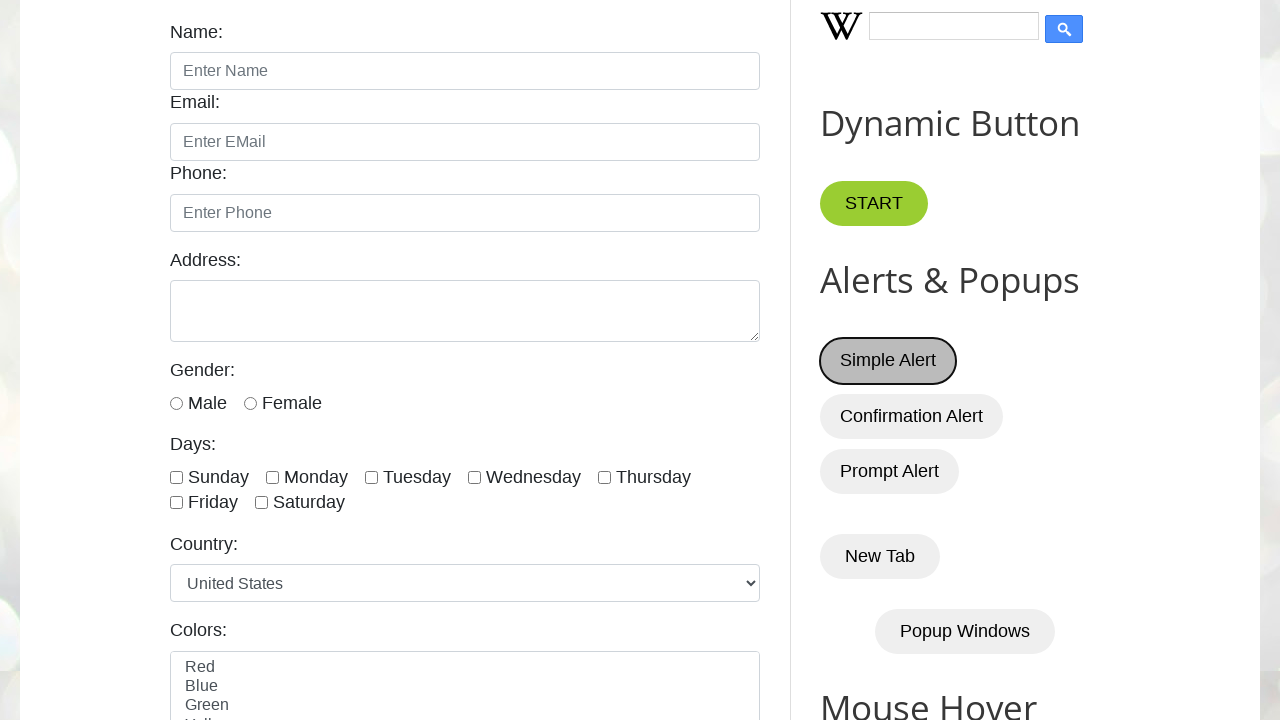

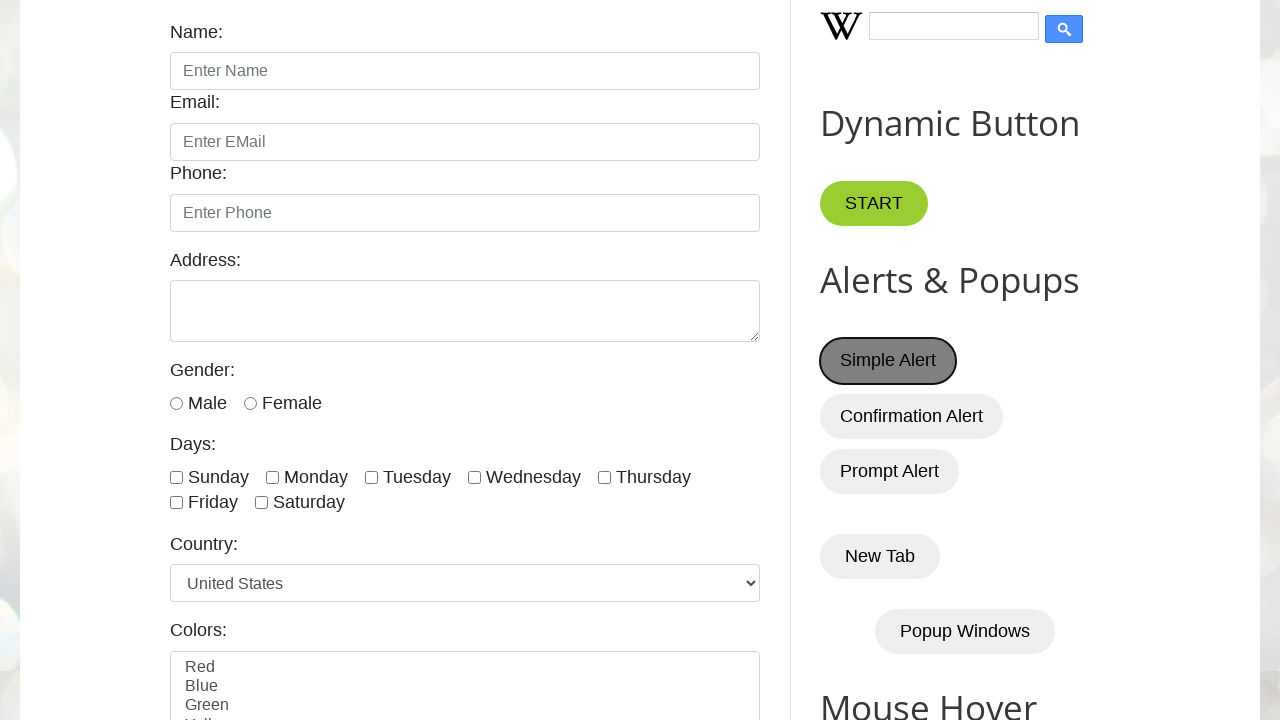